Tests a web calculator by entering two values, selecting an operator, and clicking the calculate button to verify the result is displayed

Starting URL: https://juliemr.github.io/protractor-demo/

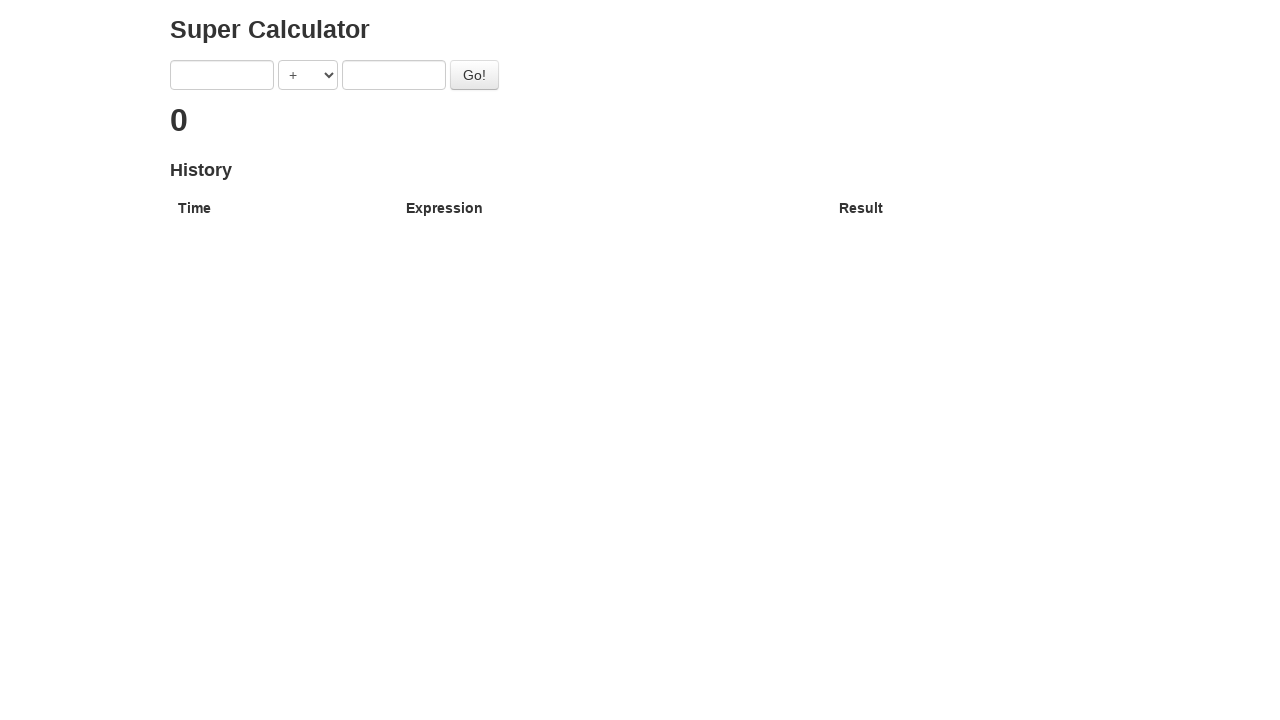

Entered first value '10' into the calculator on [ng-model='first']
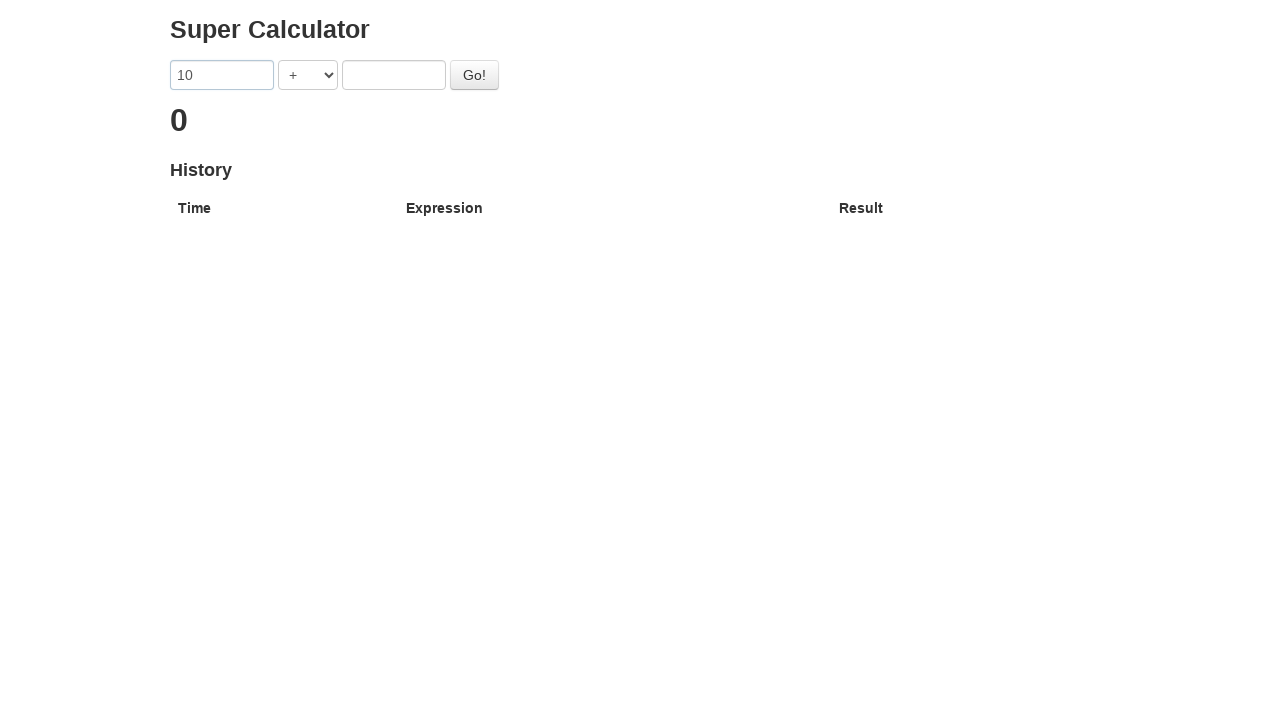

Selected '+' operator from dropdown on [ng-model='operator']
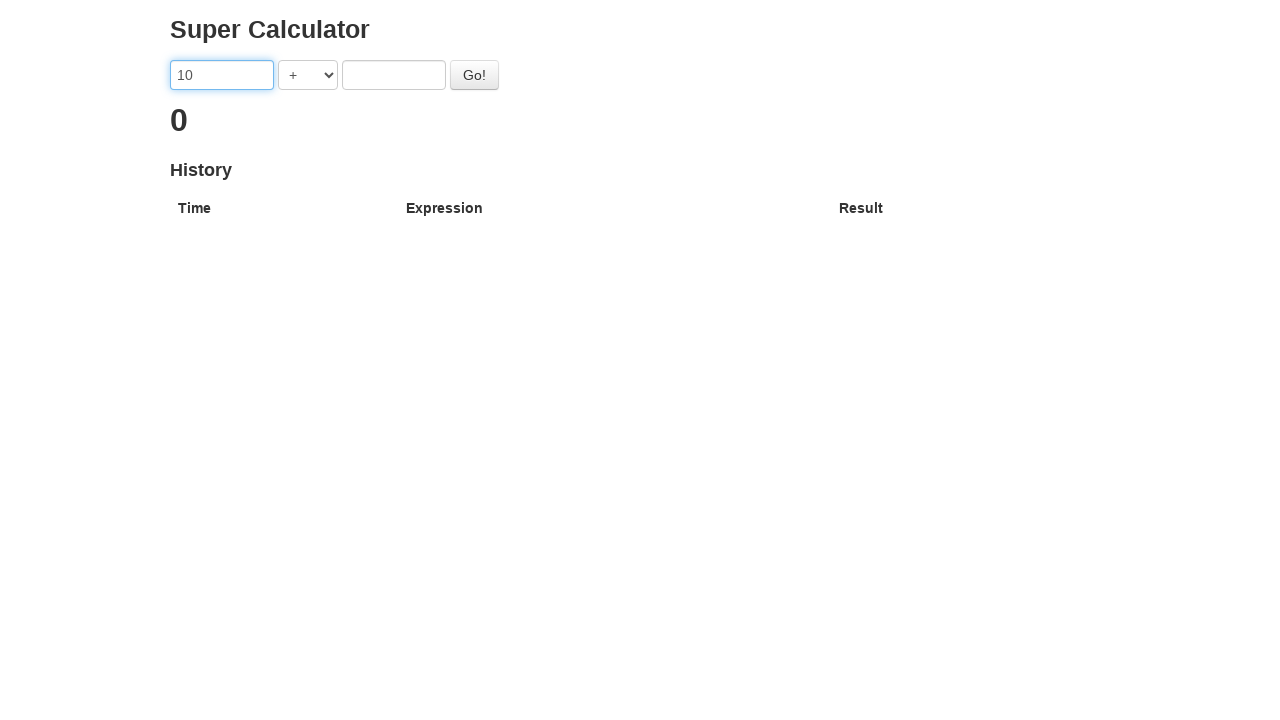

Entered second value '5' into the calculator on [ng-model='second']
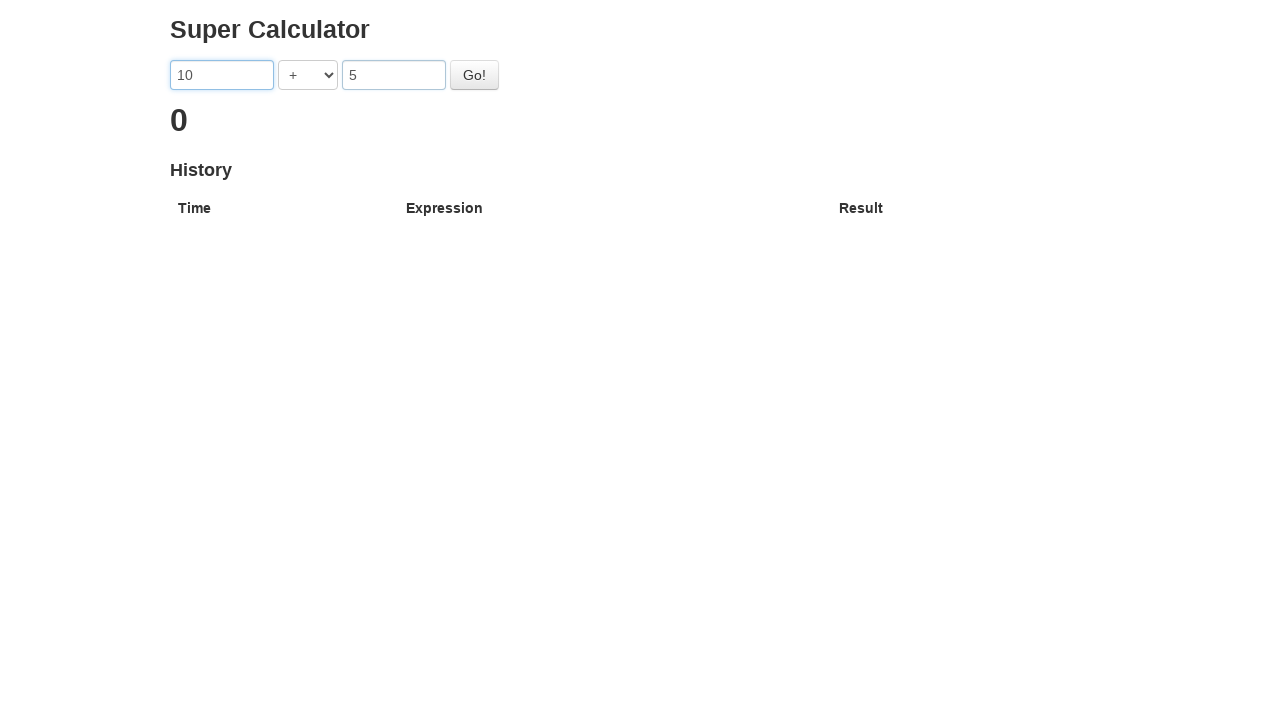

Clicked the calculate button at (474, 75) on #gobutton
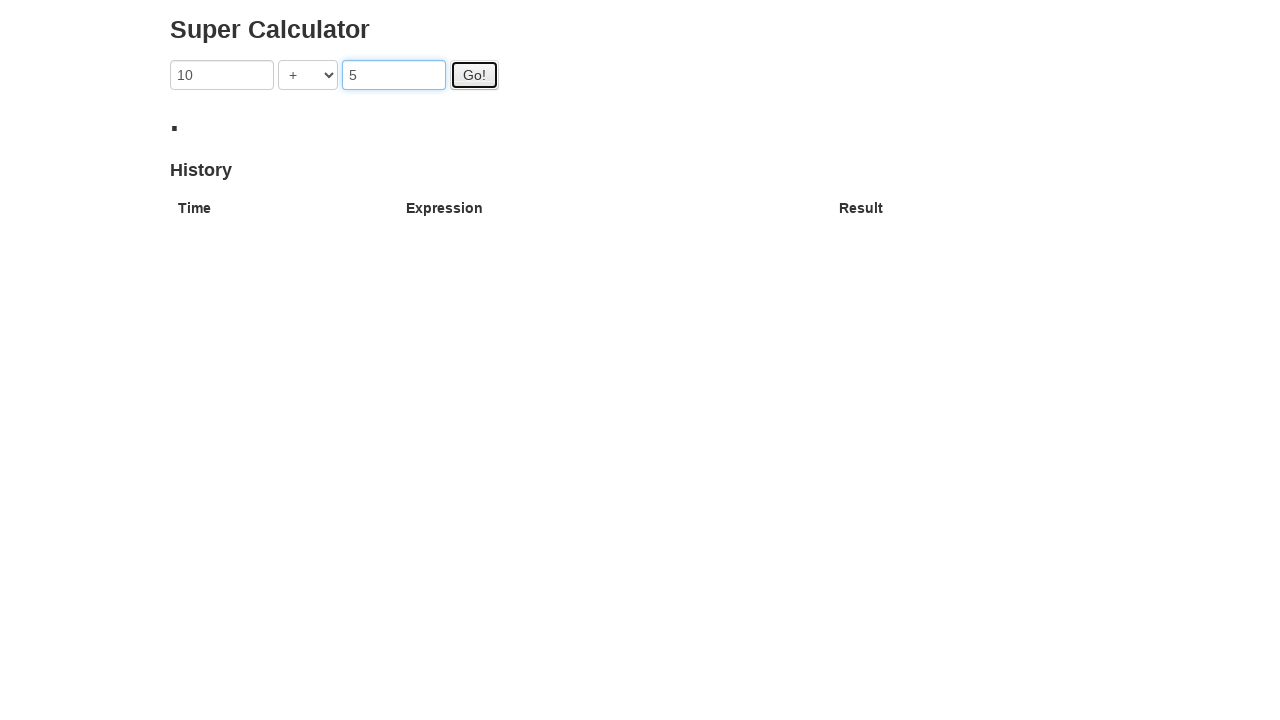

Result displayed in h2 element
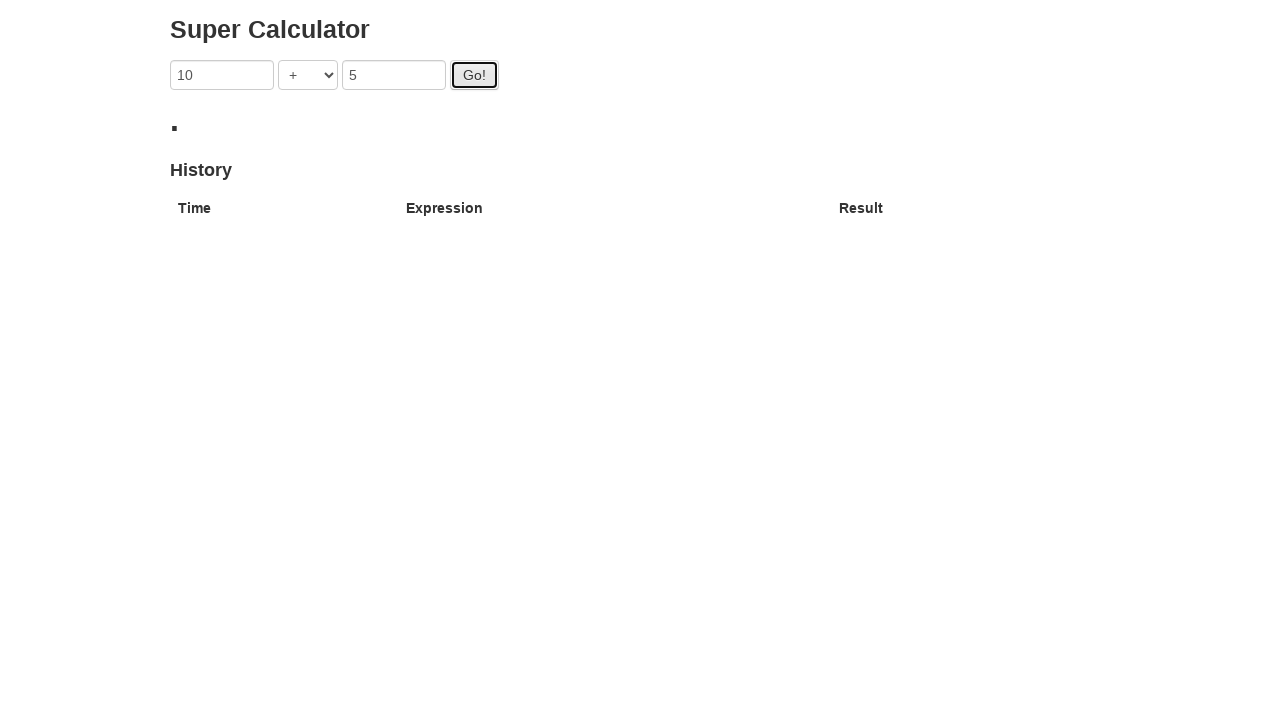

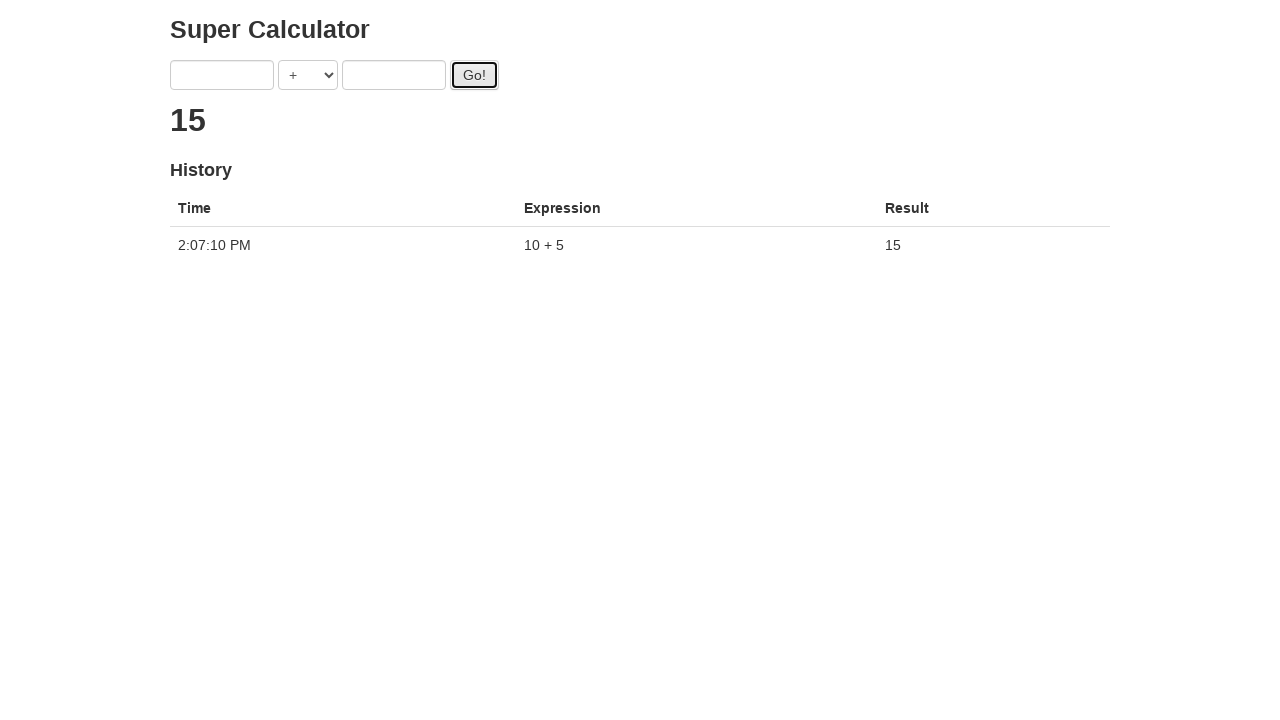